Tests right-click context menu by right-clicking an element, hovering over the Quit option, and verifying hover state.

Starting URL: http://swisnl.github.io/jQuery-contextMenu/demo.html

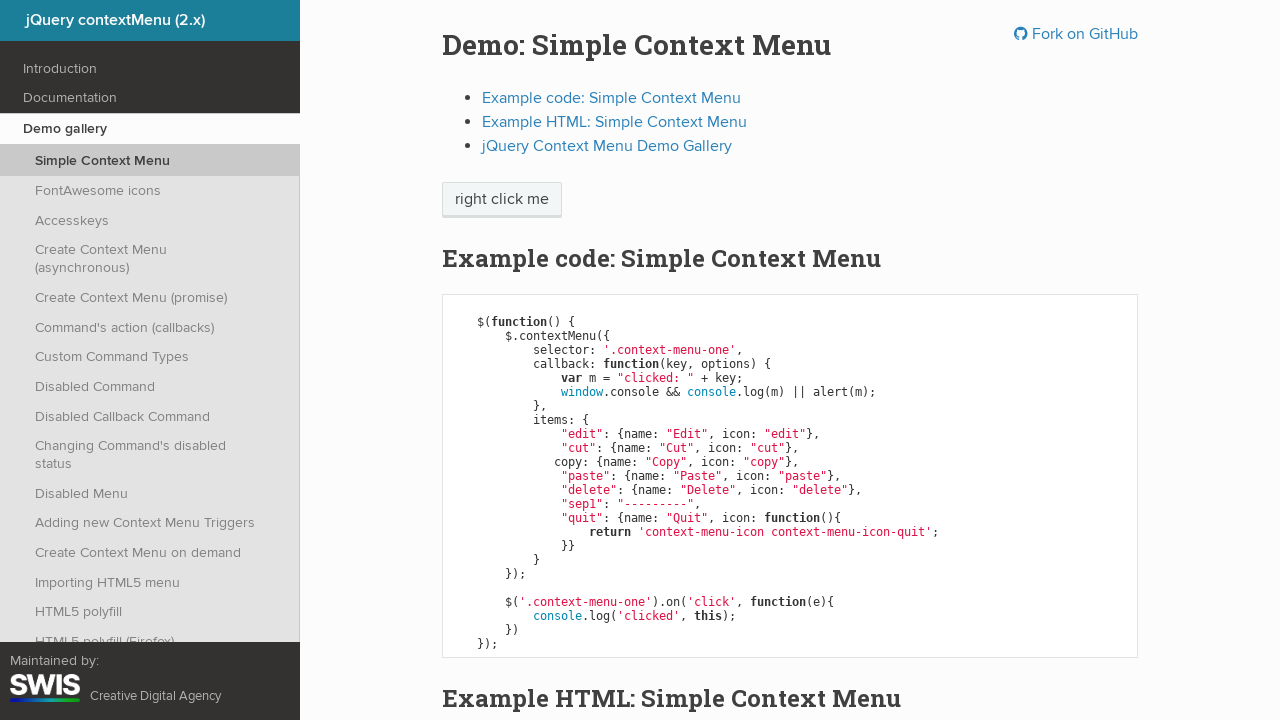

Right-clicked on 'right click me' element to open context menu at (502, 200) on //span[text()='right click me']
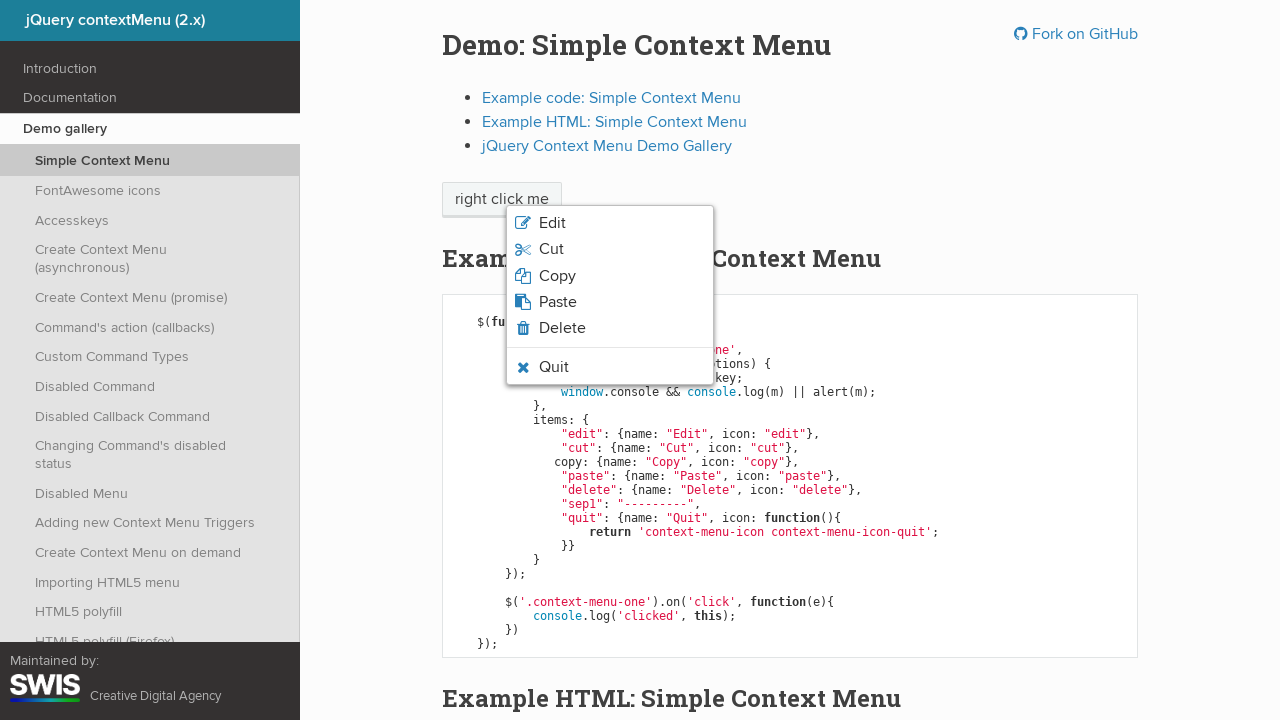

Hovered over Quit option in context menu at (610, 367) on .context-menu-icon-quit
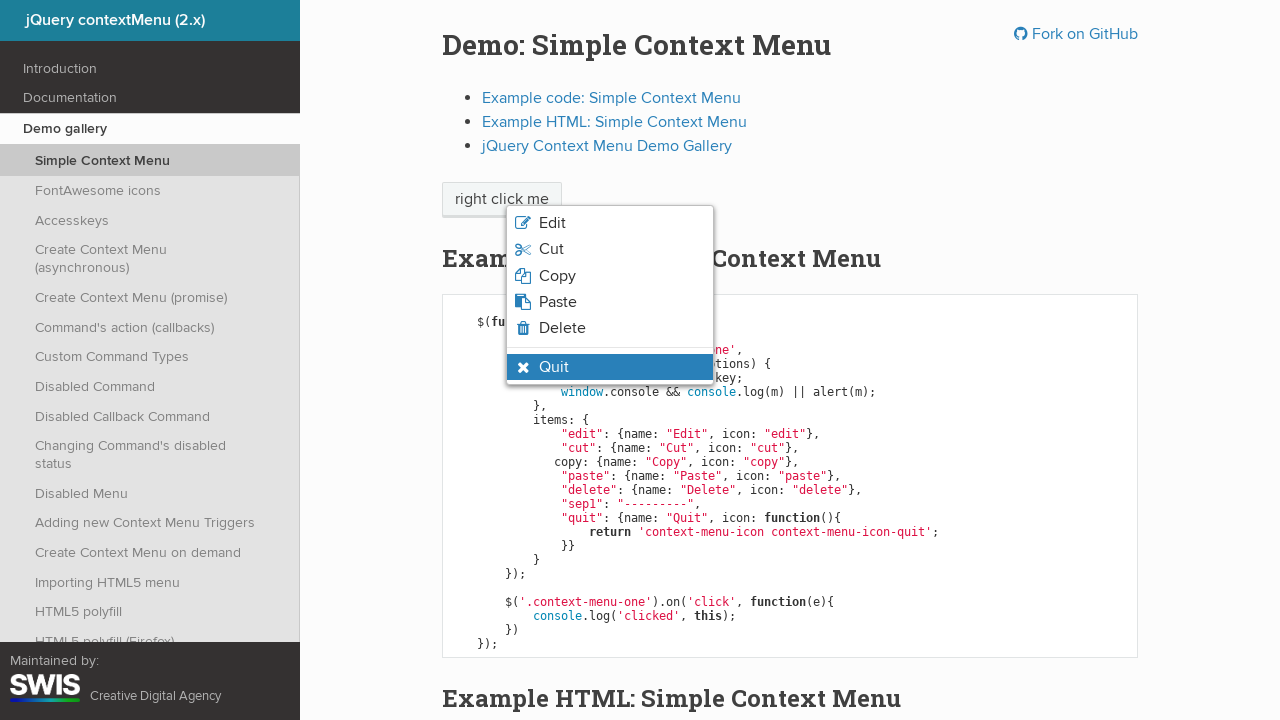

Retrieved class attribute of Quit element
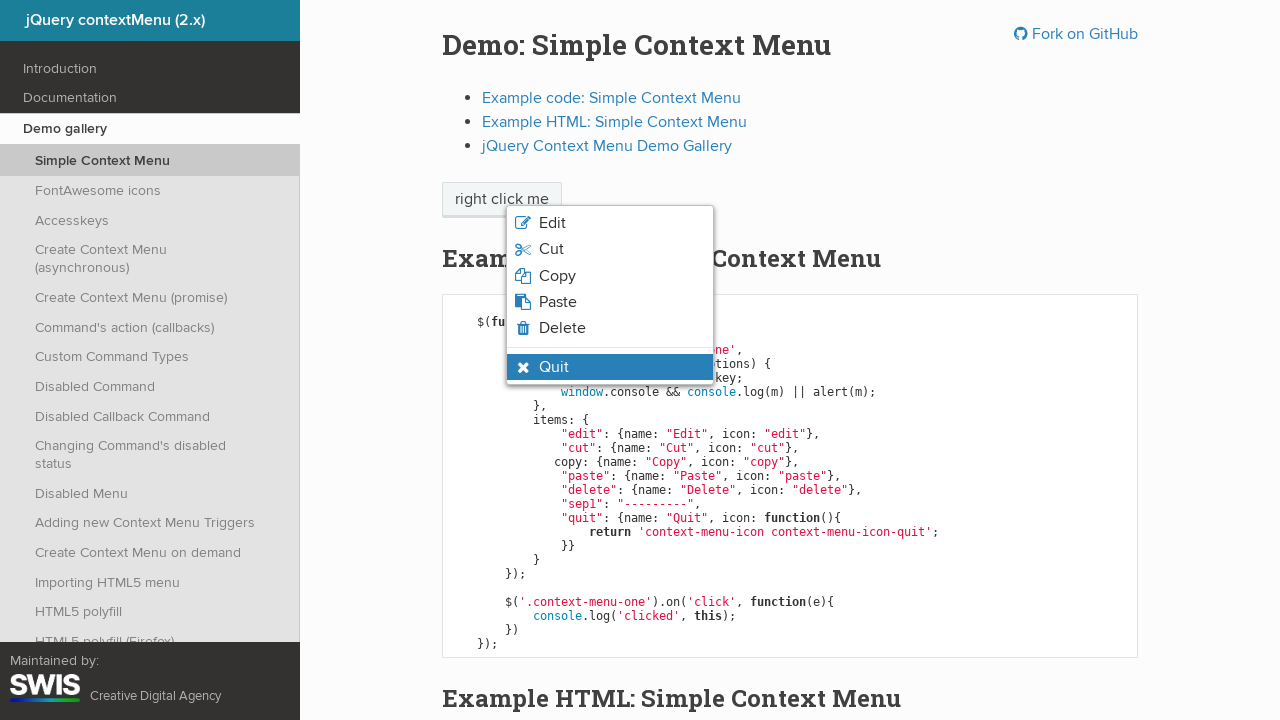

Verified 'context-menu-hover' class is present on Quit element
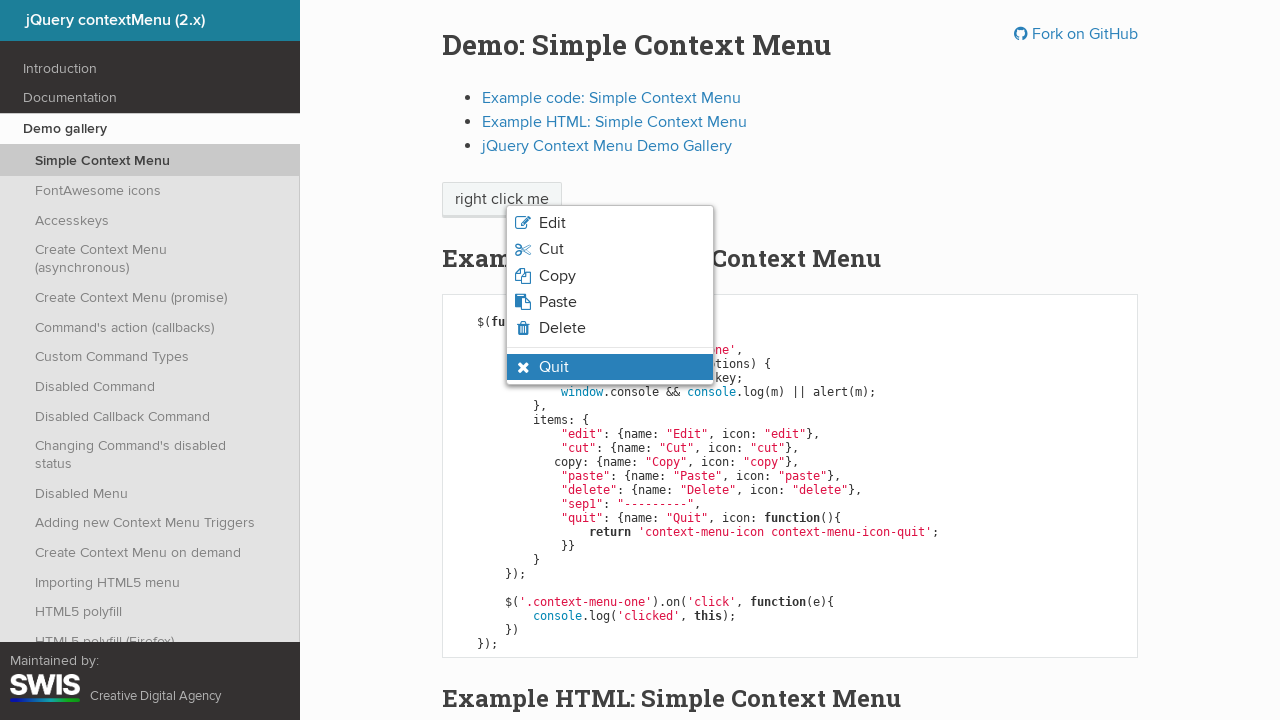

Verified 'context-menu-visible' class is present on Quit element
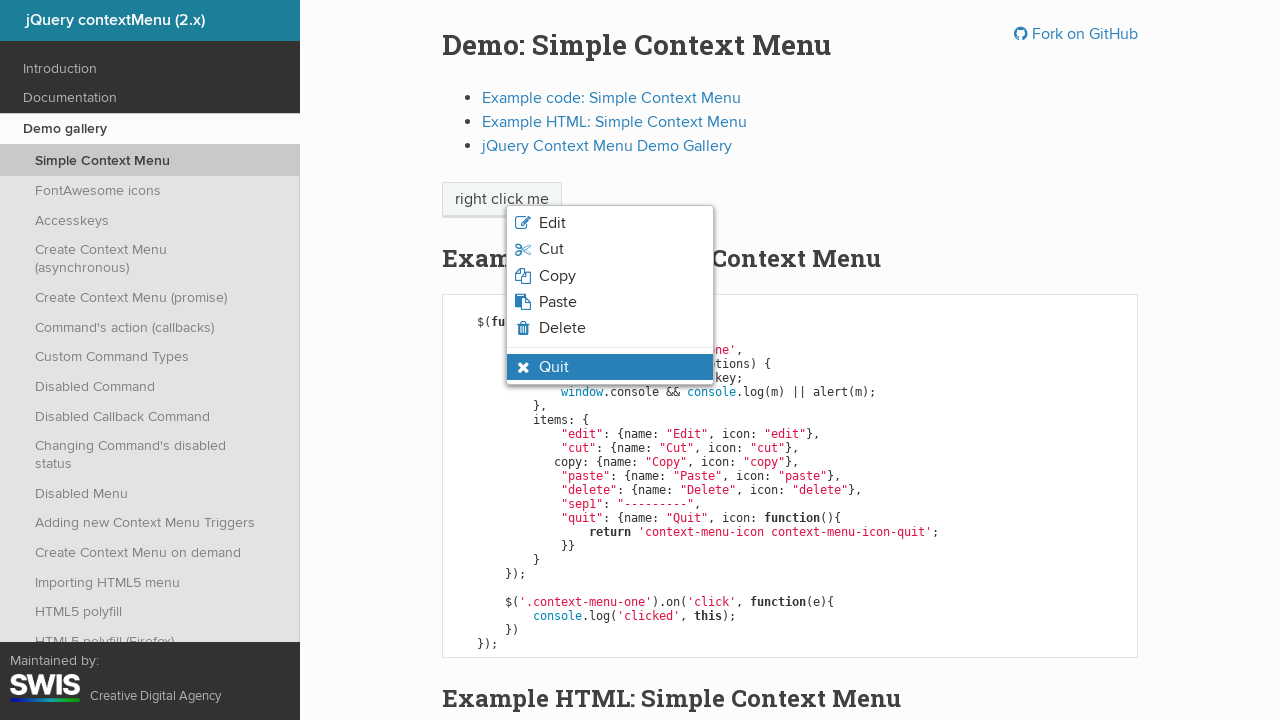

Confirmed Quit element is displayed with both hover and visible classes
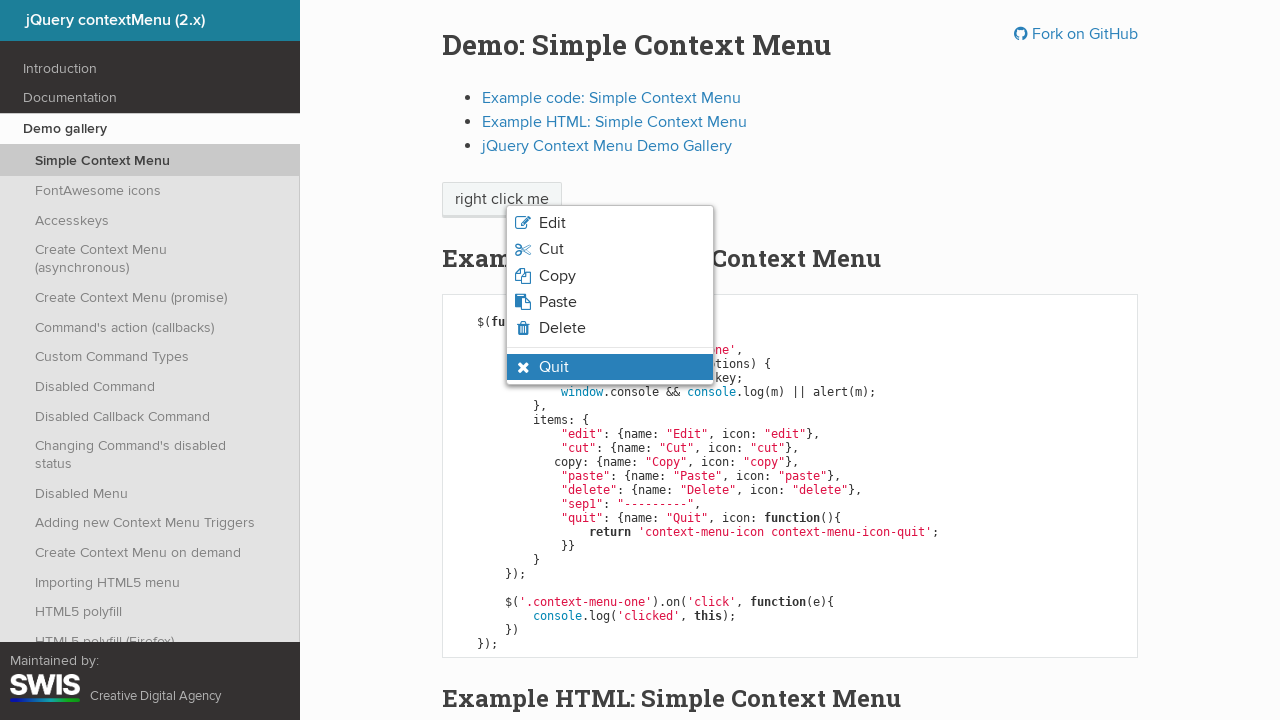

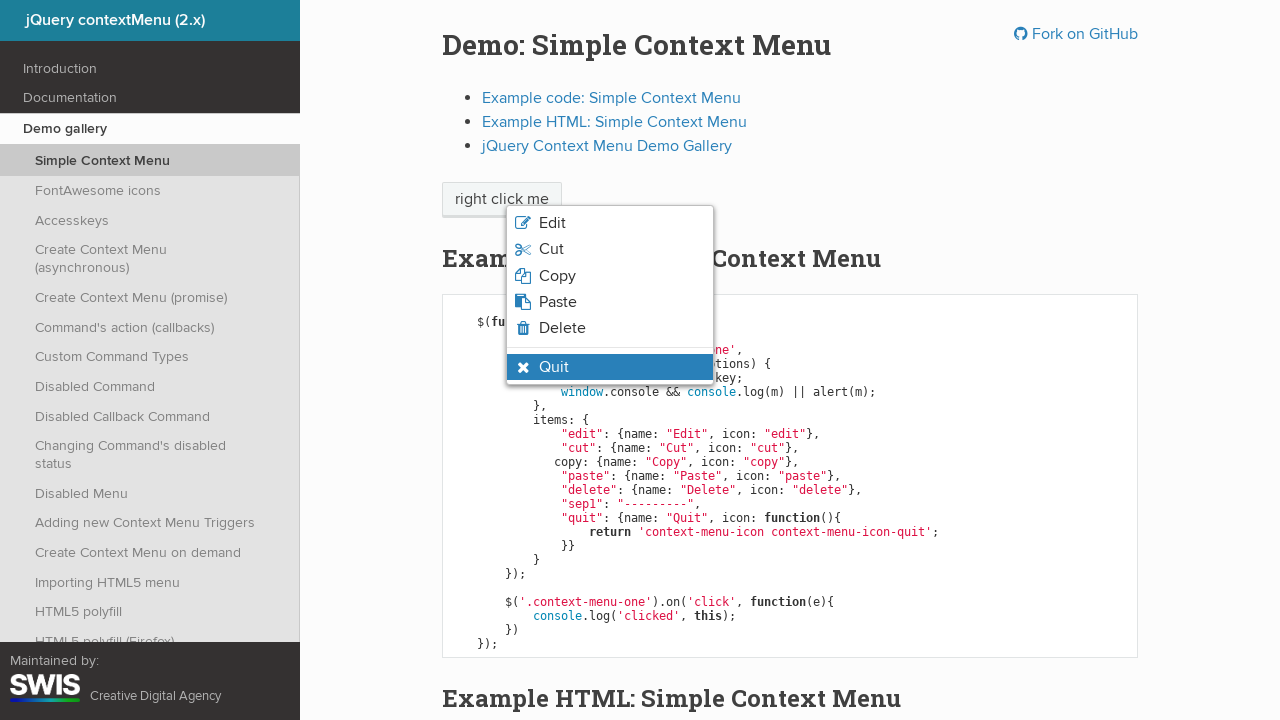